Solves a mathematical captcha by extracting a value from an element attribute, calculating a result, and submitting a form with the answer along with checkbox selections

Starting URL: http://suninjuly.github.io/get_attribute.html

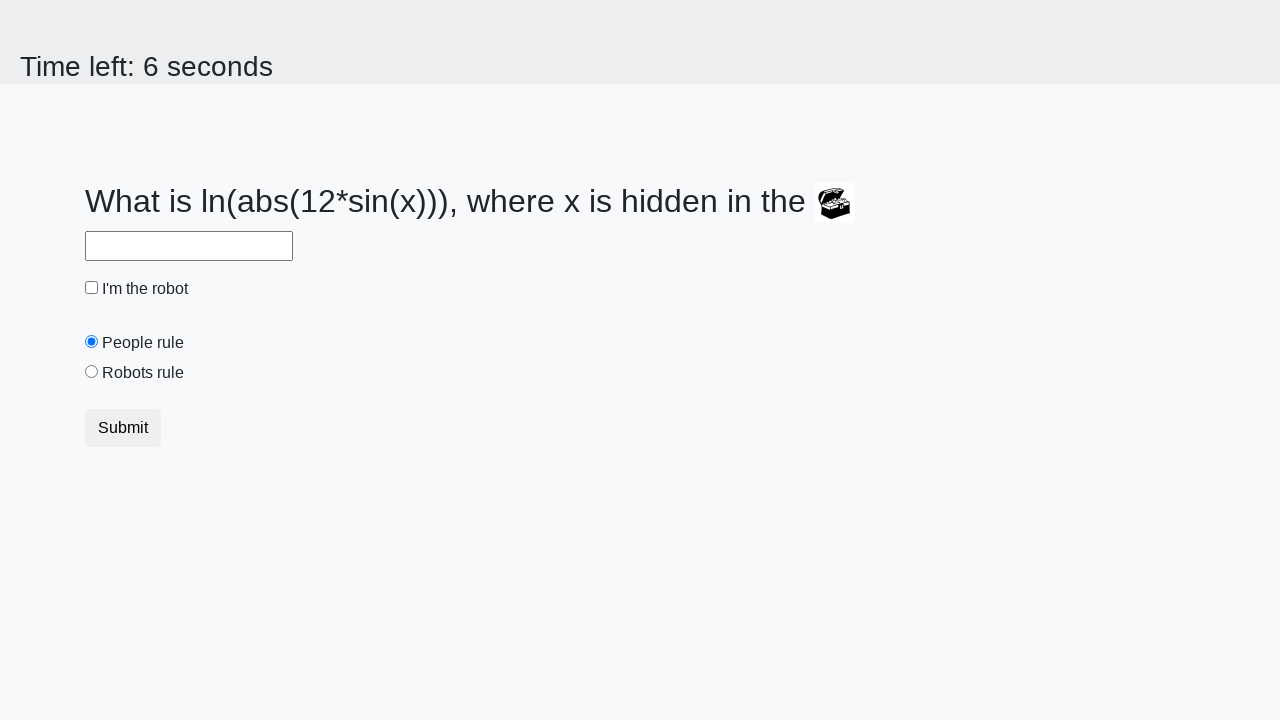

Located treasure element with valuex attribute
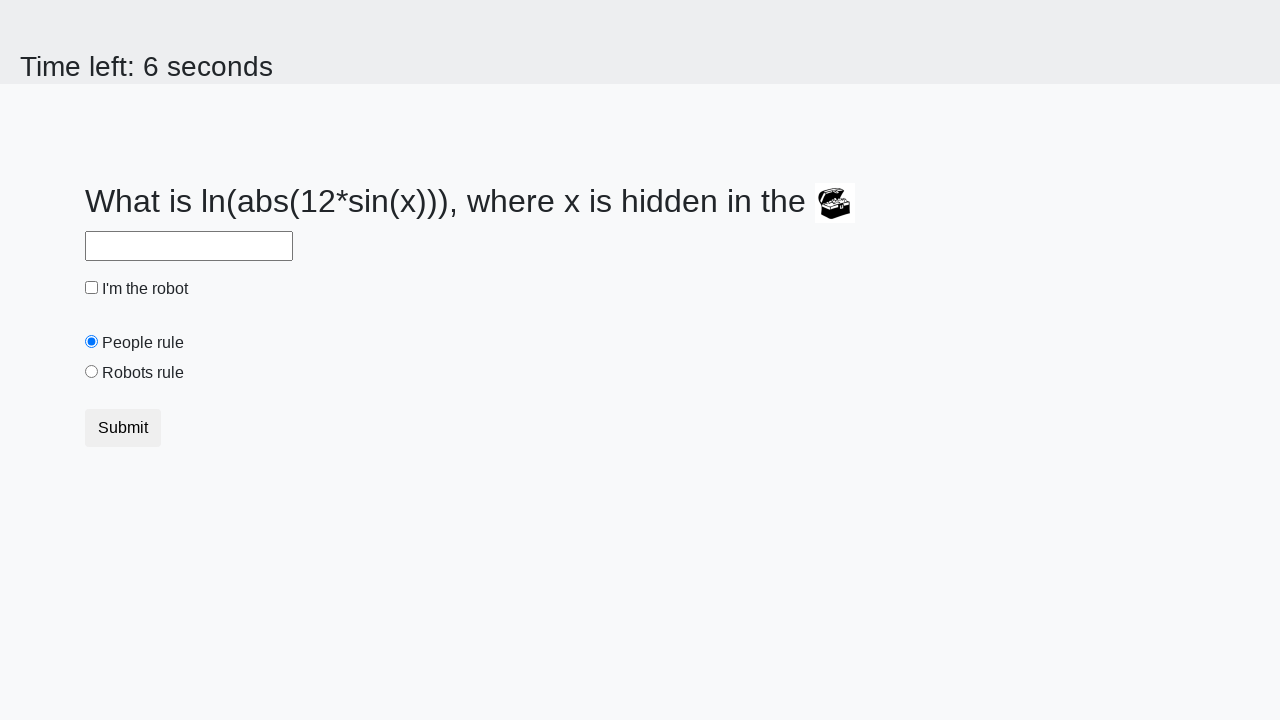

Extracted valuex attribute from treasure element
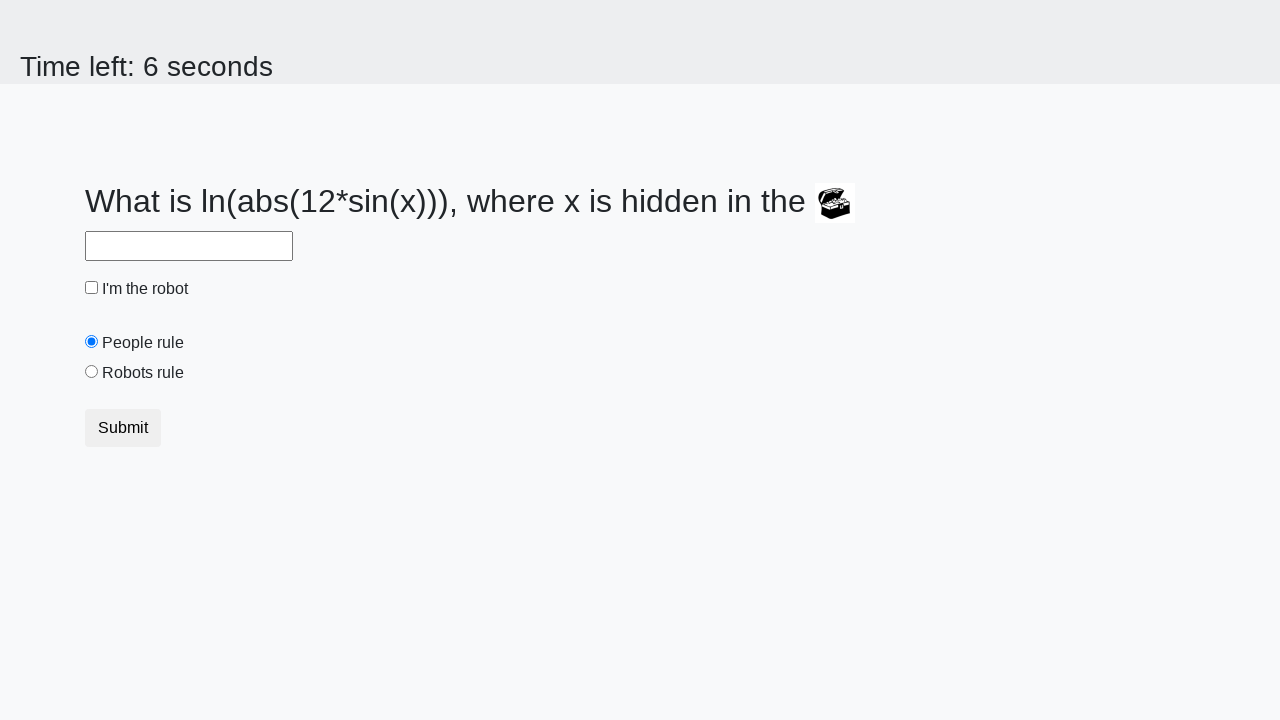

Calculated captcha answer using mathematical formula
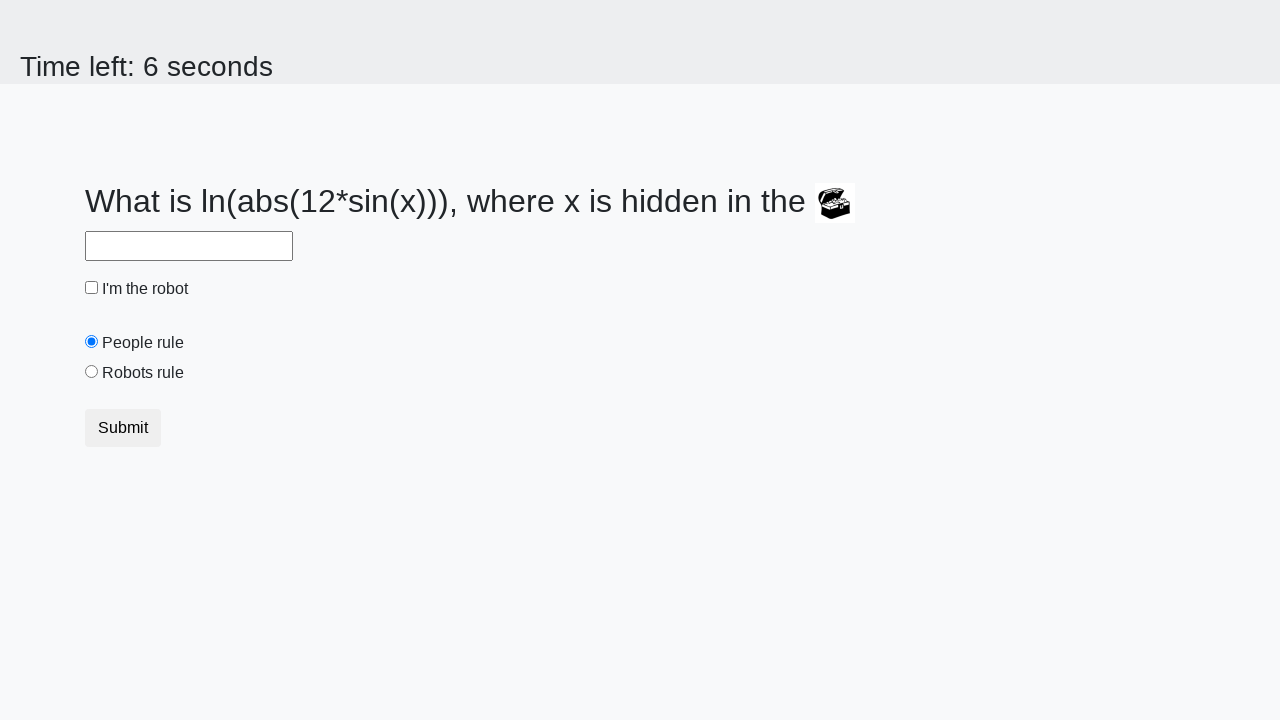

Filled answer field with calculated result on #answer
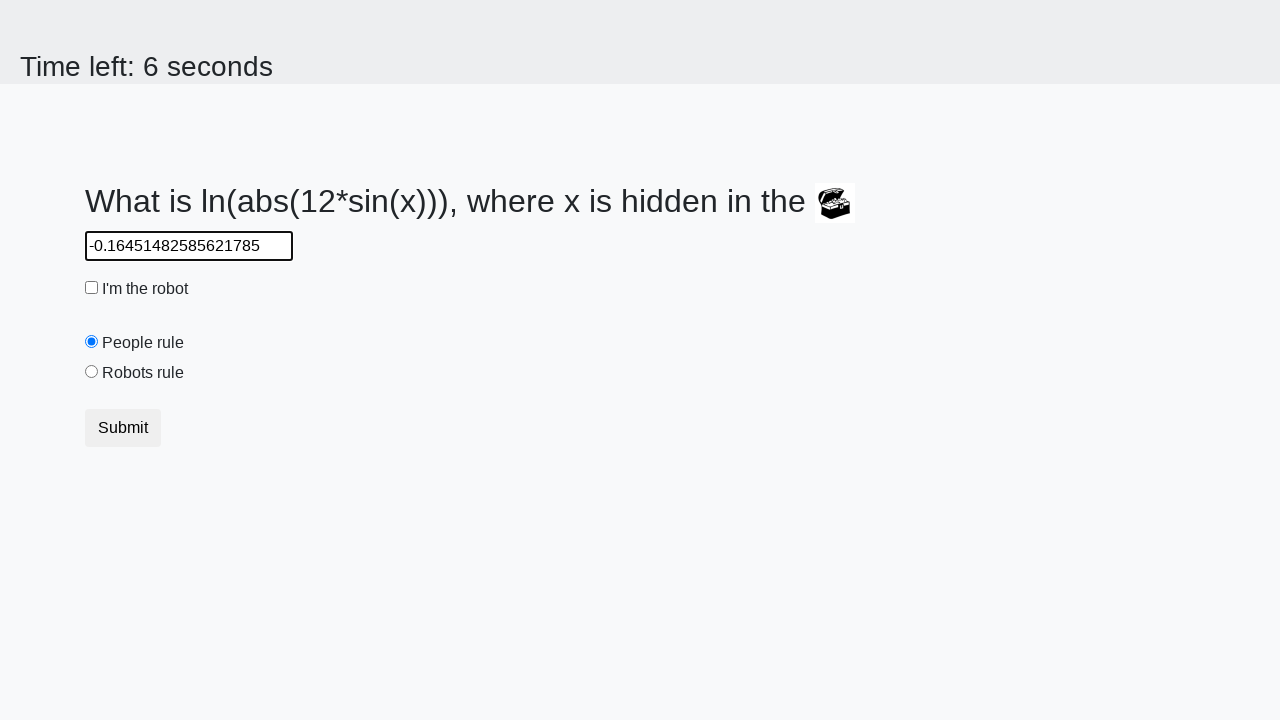

Clicked robot checkbox at (92, 288) on #robotCheckbox
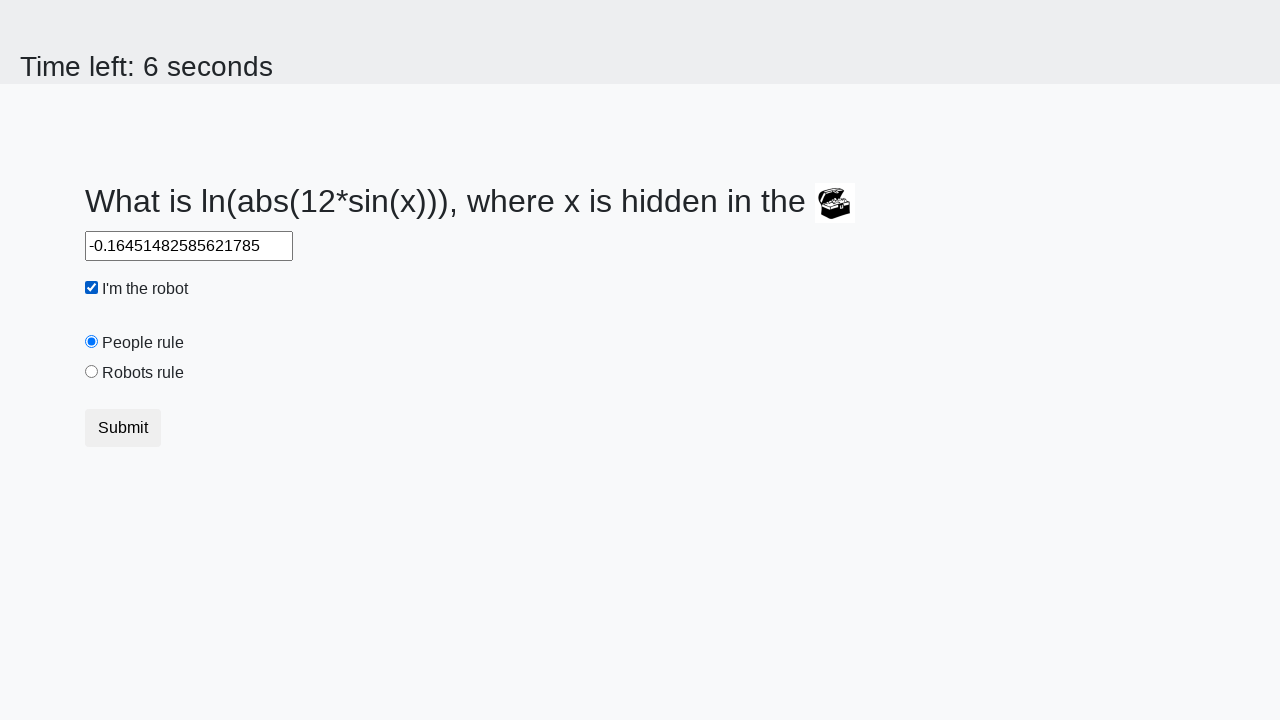

Selected robots rule radio button at (92, 372) on #robotsRule
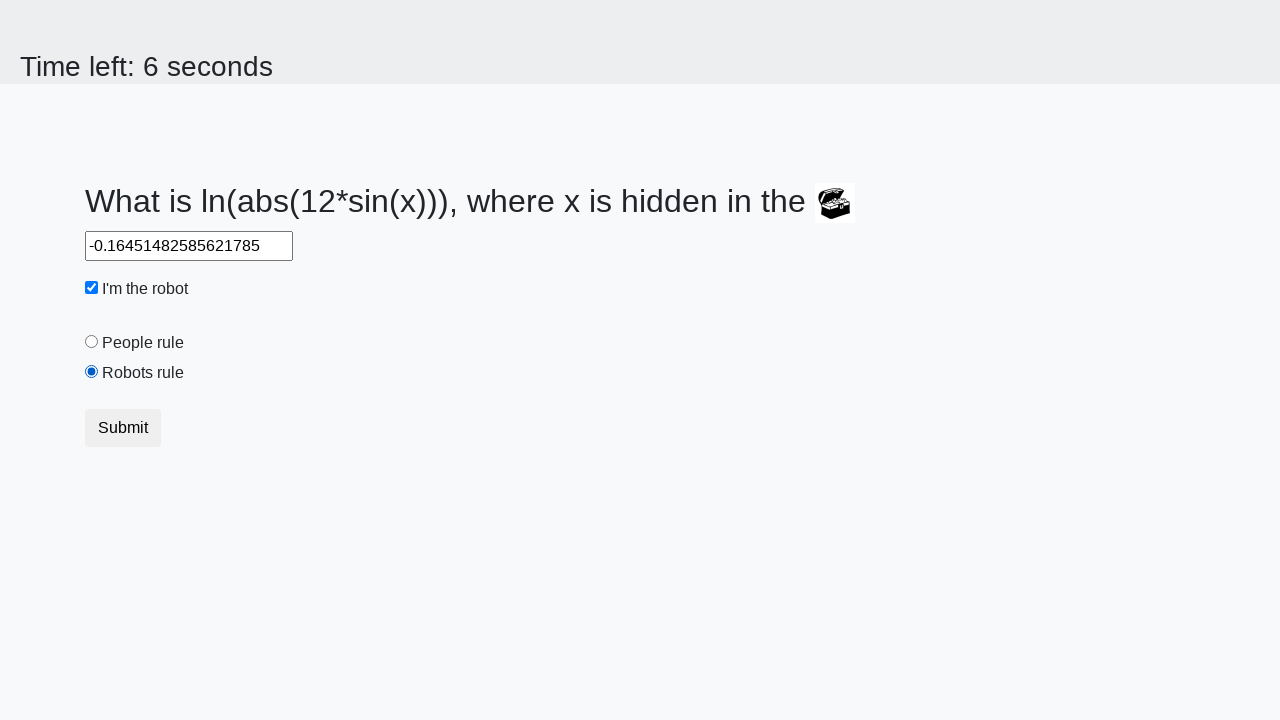

Clicked Submit button to submit form at (123, 428) on button:text("Submit")
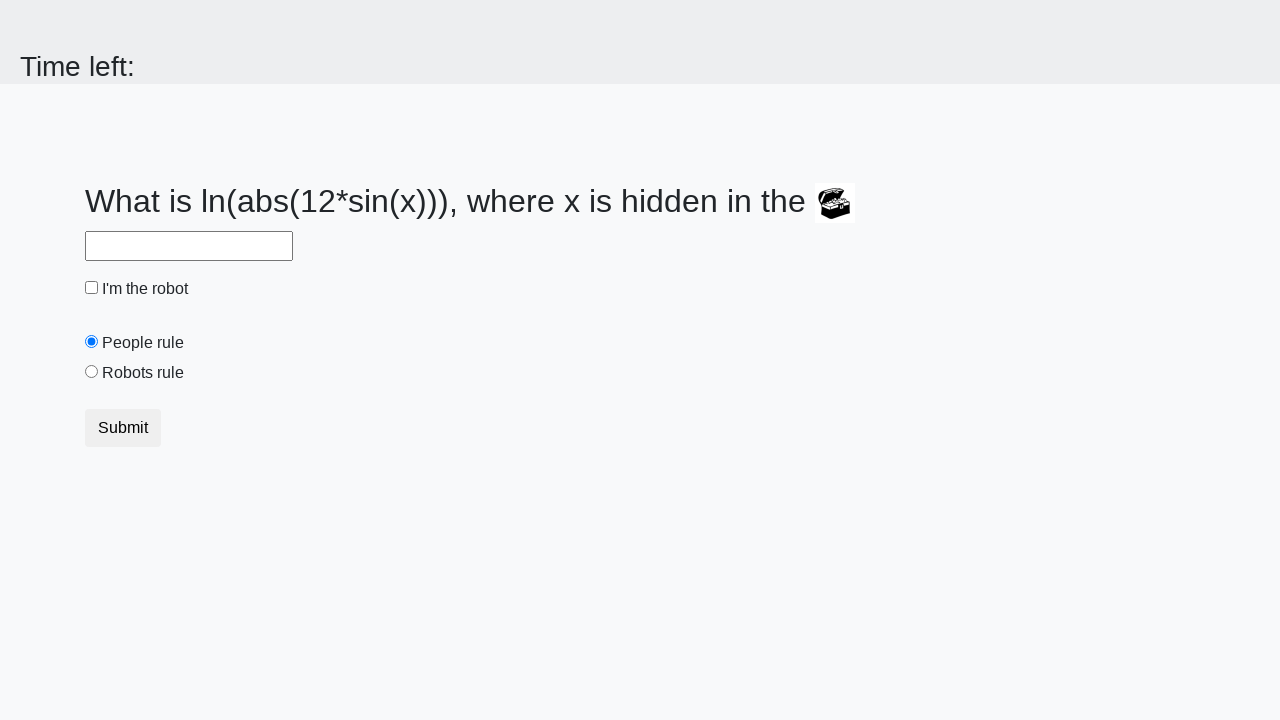

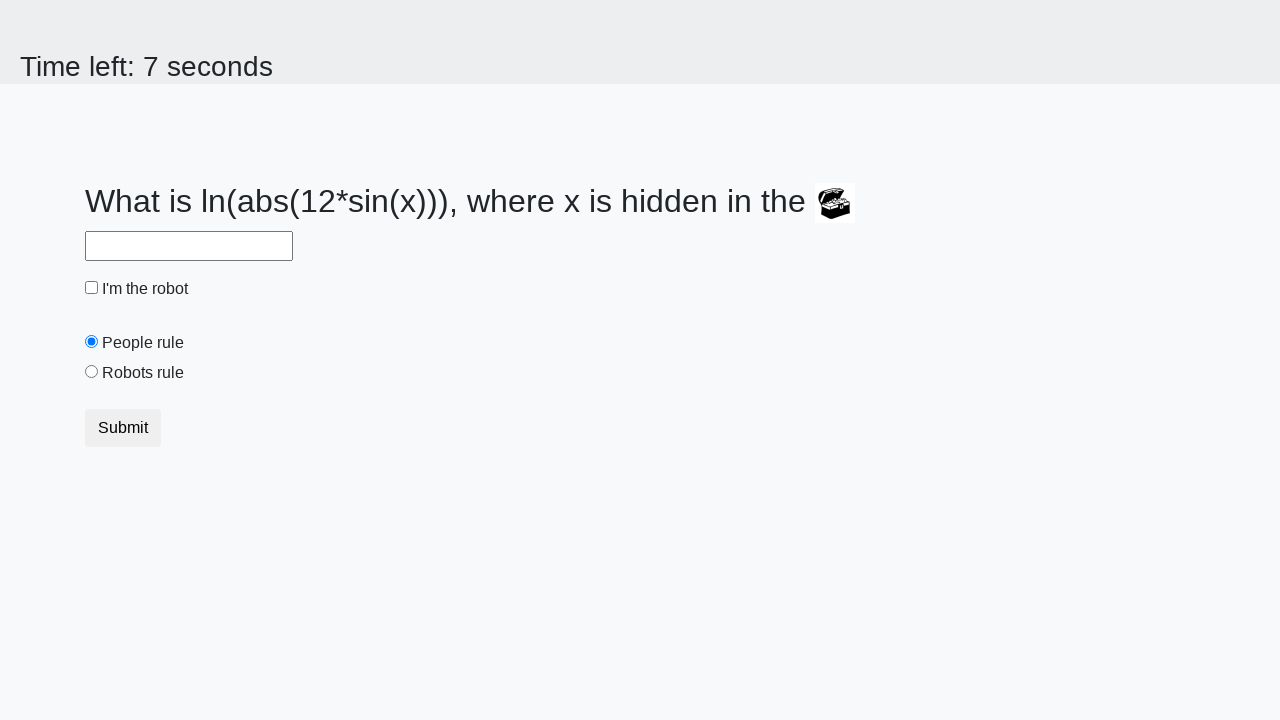